Tests the multi-select autocomplete widget by typing partial color names and selecting options from the autocomplete dropdown suggestions

Starting URL: https://demoqa.com/auto-complete

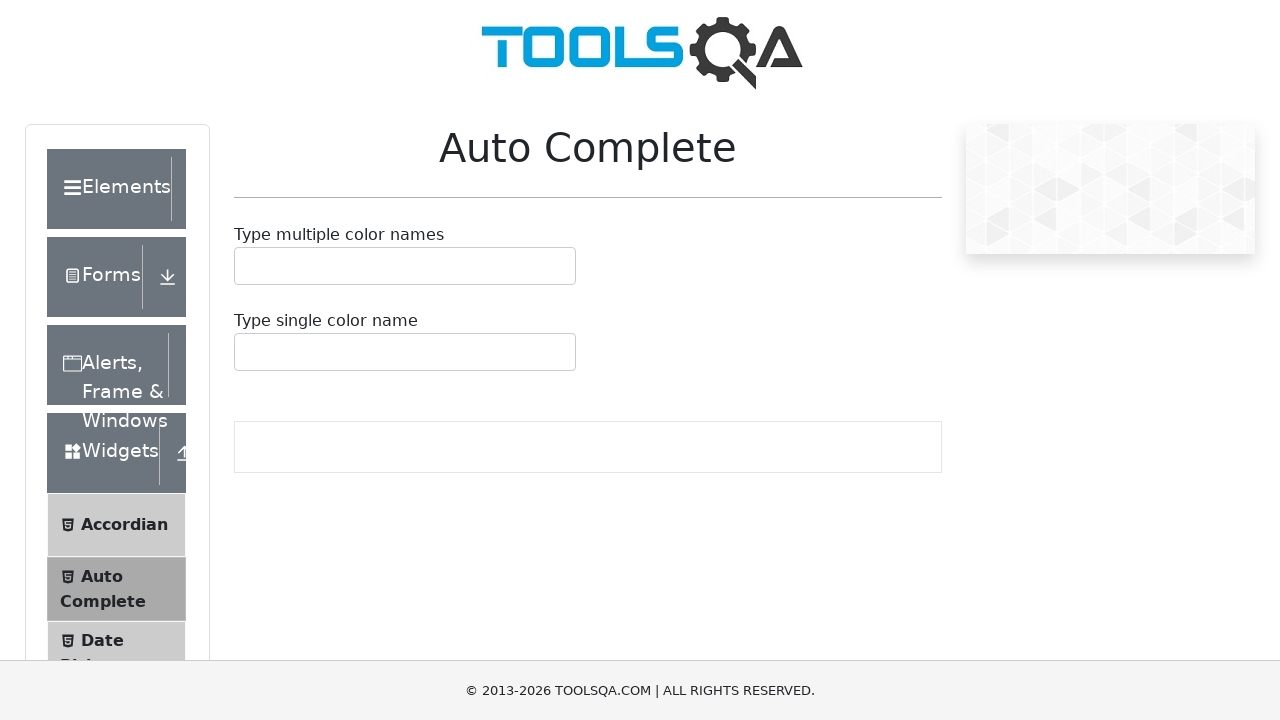

Scrolled multi-select autocomplete input into view
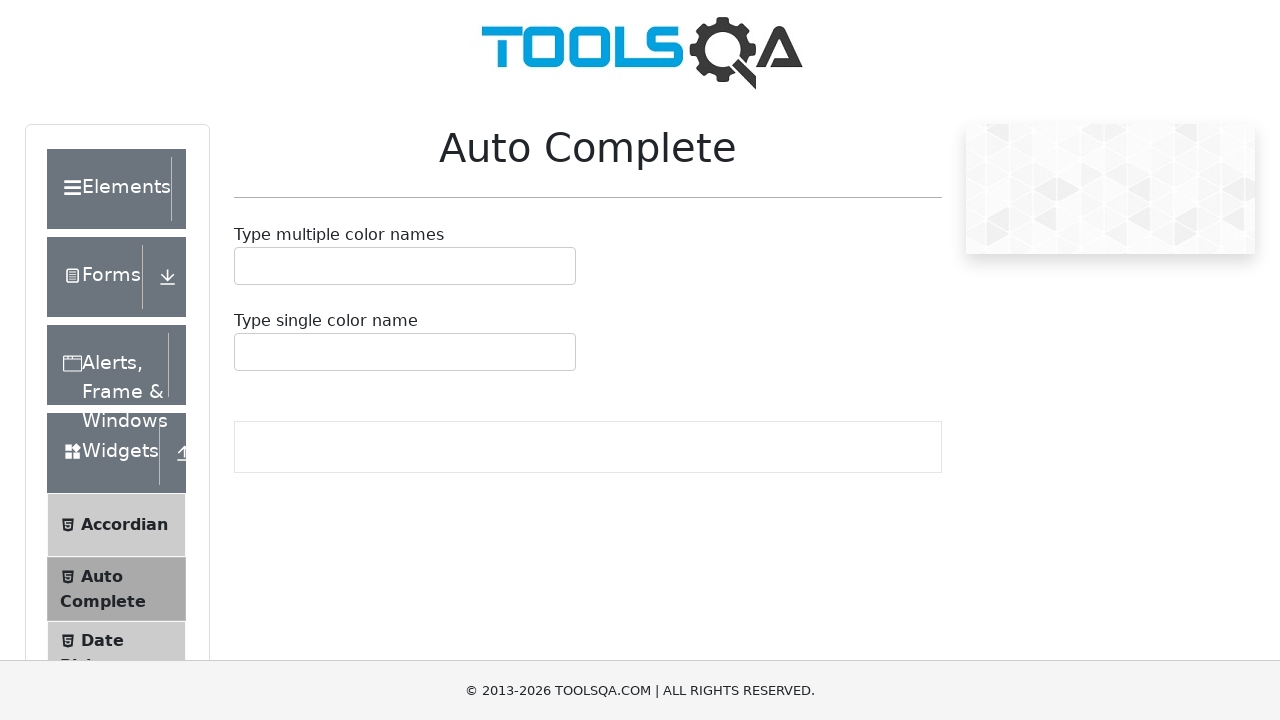

Filled multi-select input with 'red' to search for red color options on input#autoCompleteMultipleInput
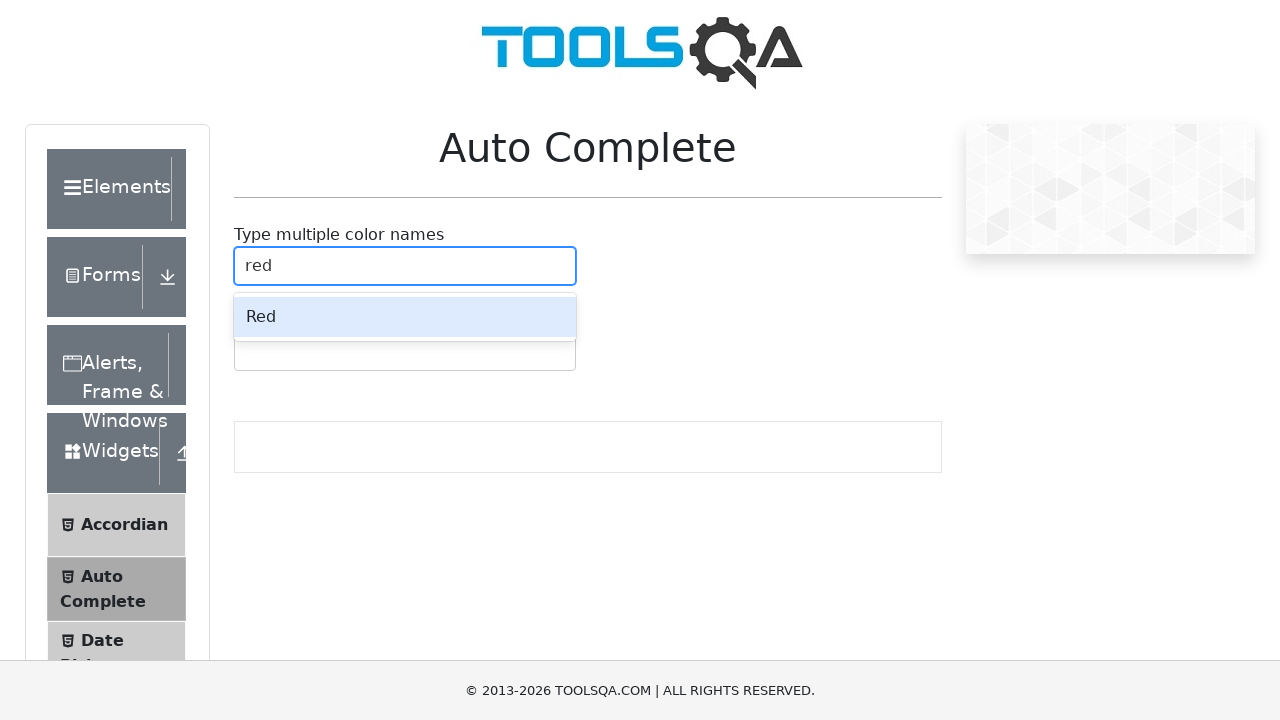

Selected first autocomplete option (red color) at (405, 317) on [id='react-select-2-option-0']
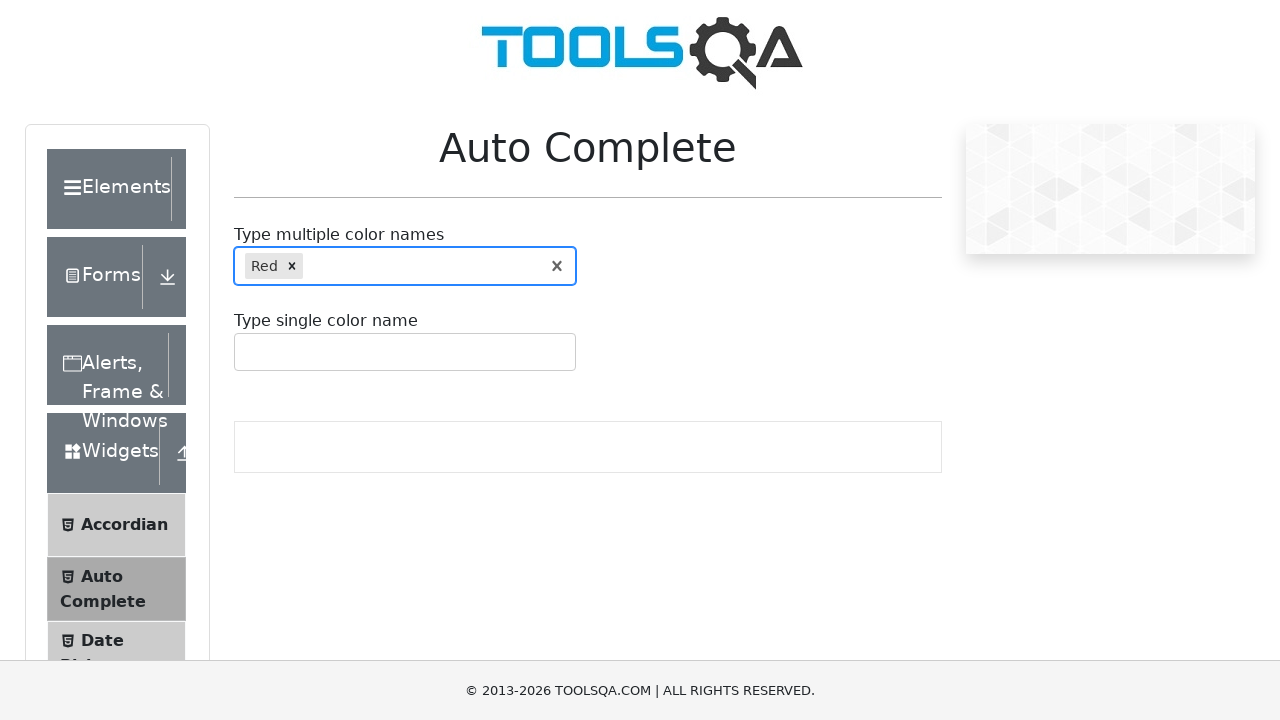

Filled multi-select input with 'g' to search for colors starting with g on input#autoCompleteMultipleInput
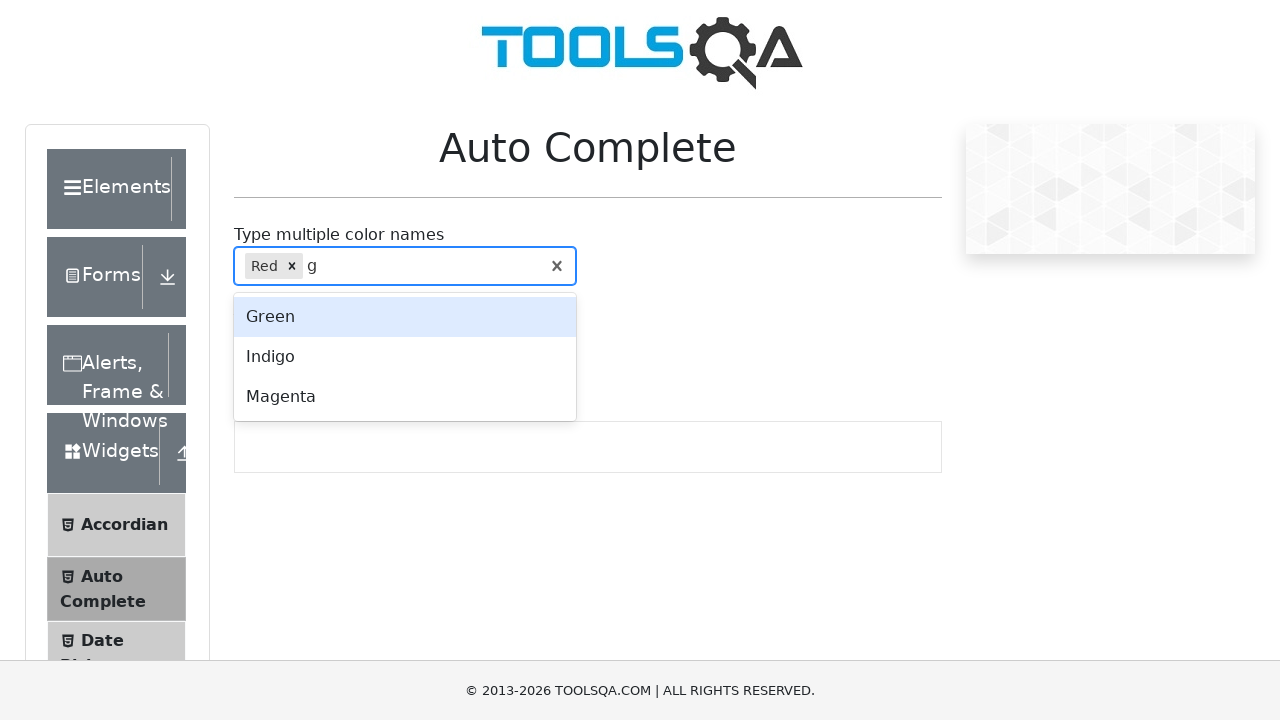

Selected second autocomplete option (green color) at (405, 357) on [id='react-select-2-option-1']
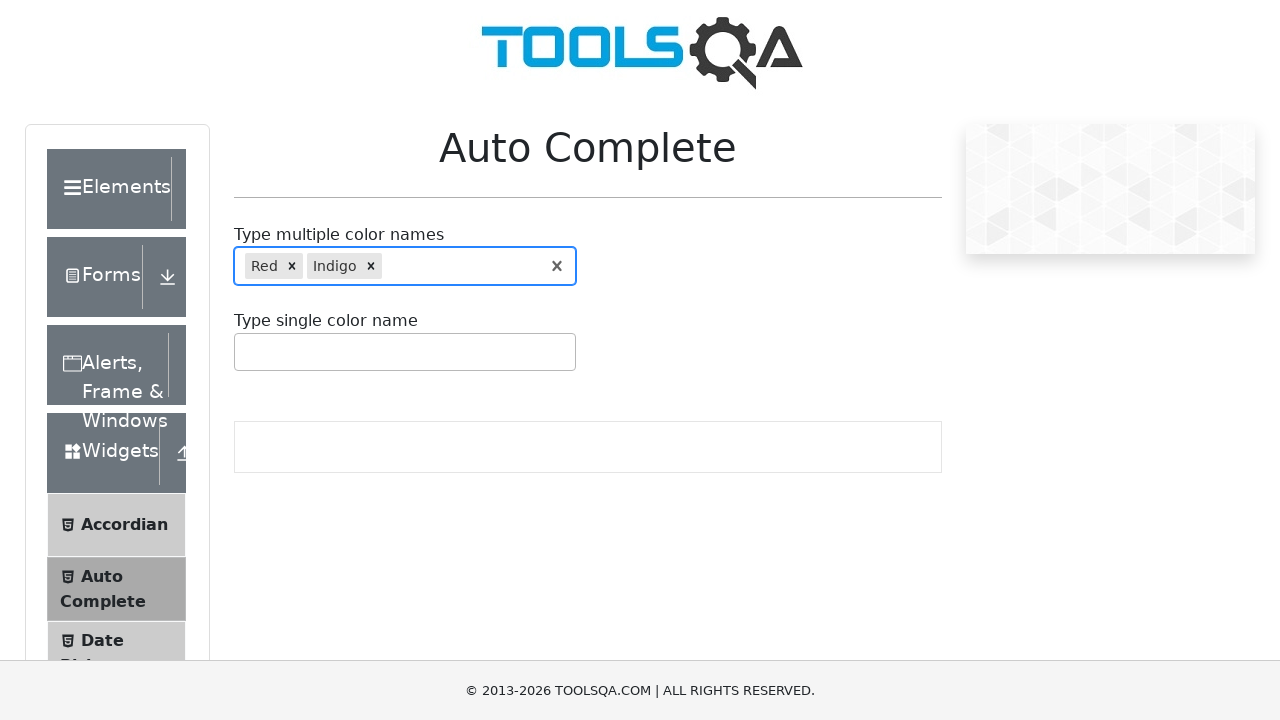

Waited for selections to be registered
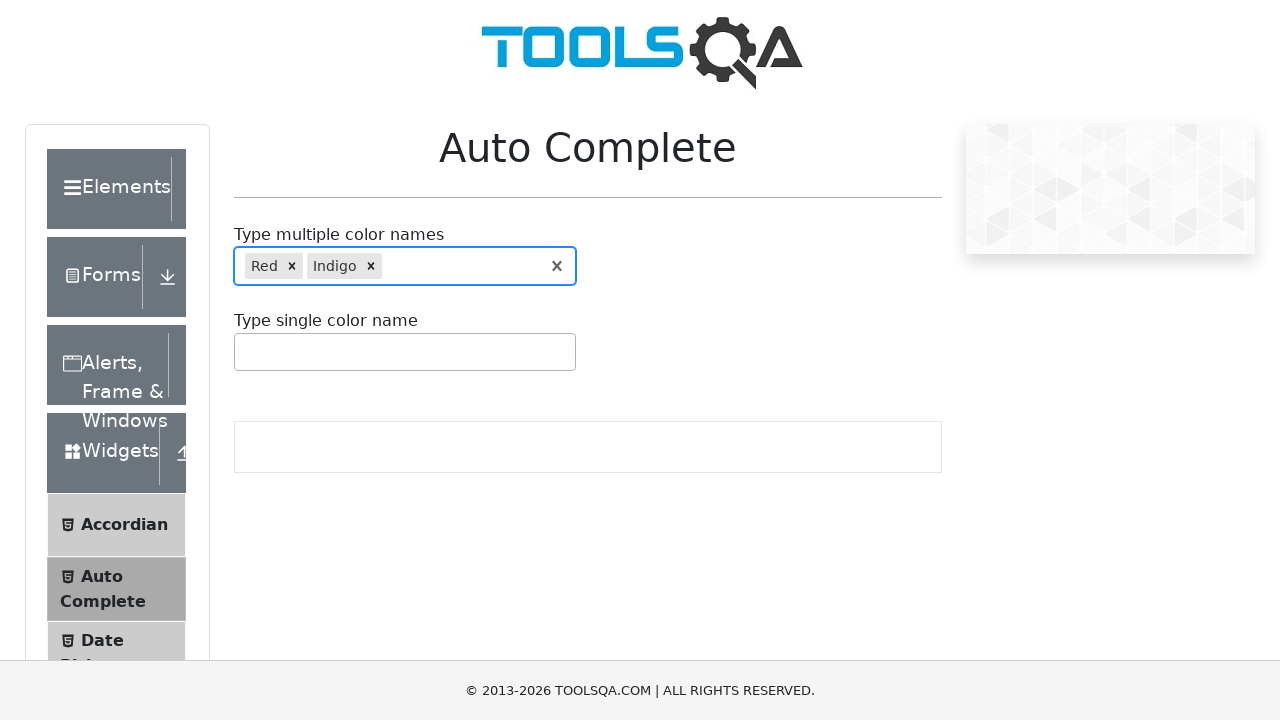

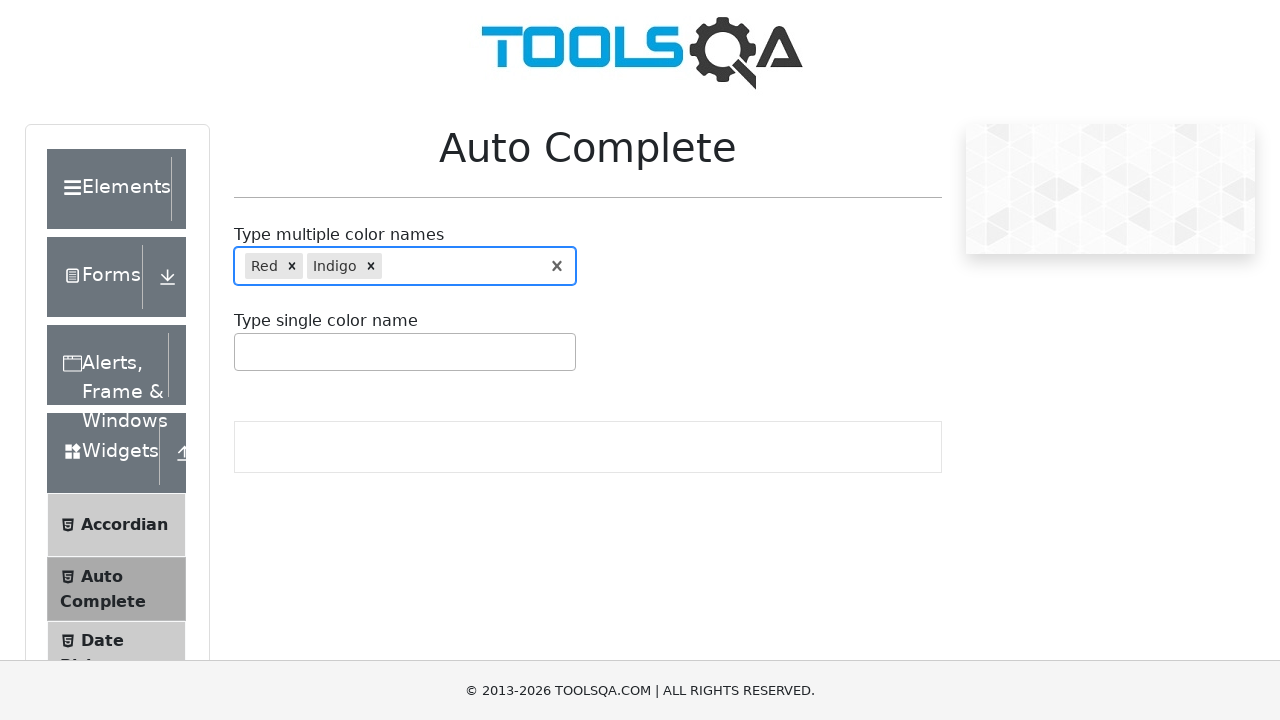